Tests contact form validation and successful submission by first triggering validation errors, then filling valid data and submitting the form to verify the success message.

Starting URL: https://jupiter.cloud.planittesting.com/

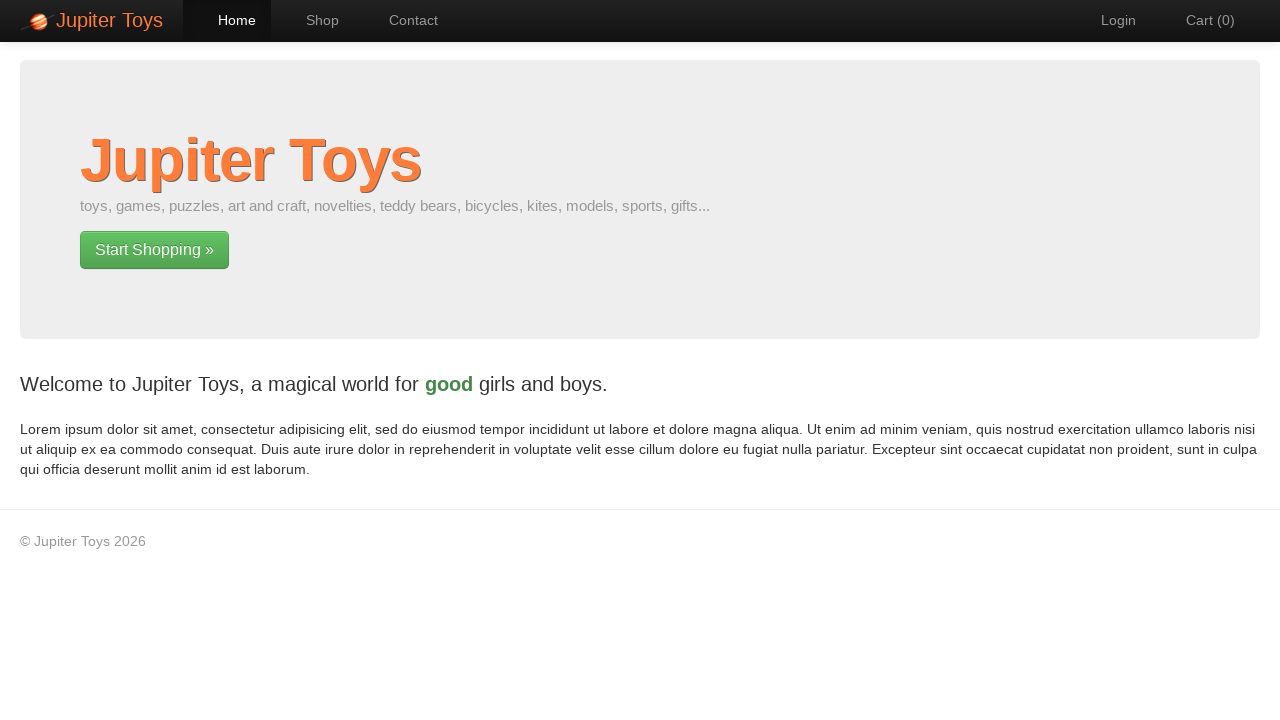

Clicked on Contact navigation link at (404, 20) on #nav-contact
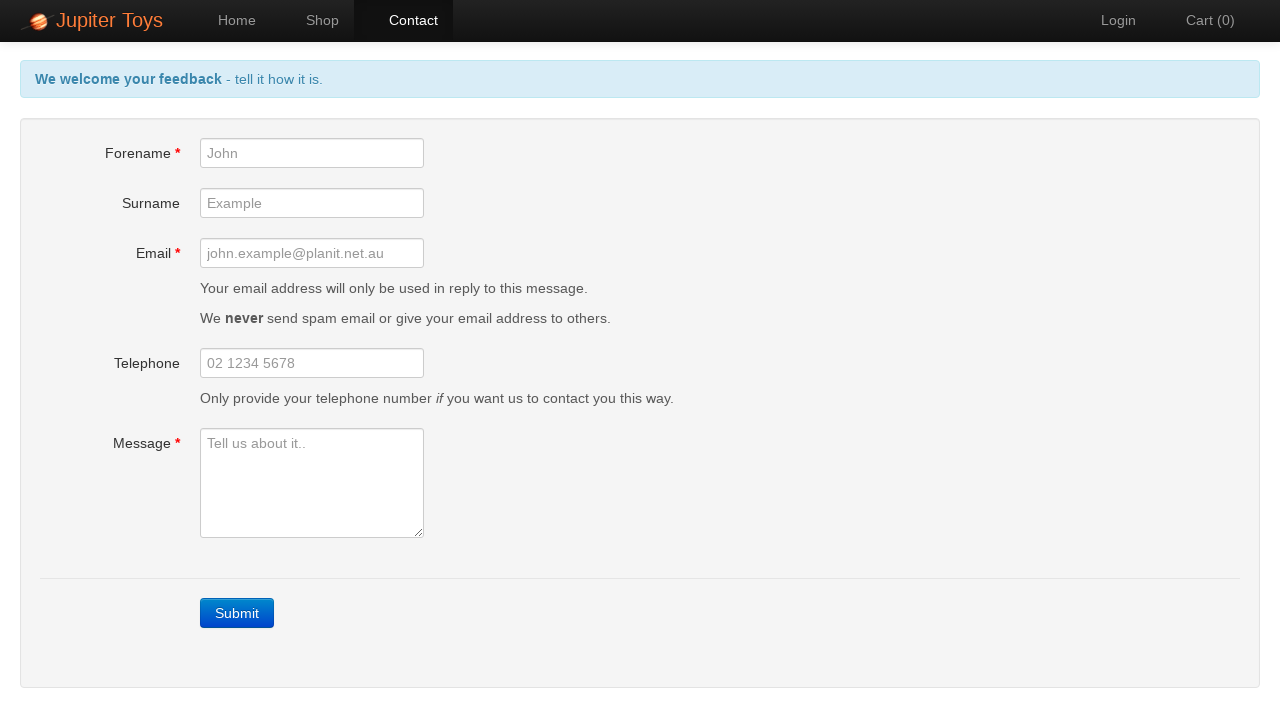

Submit button became visible
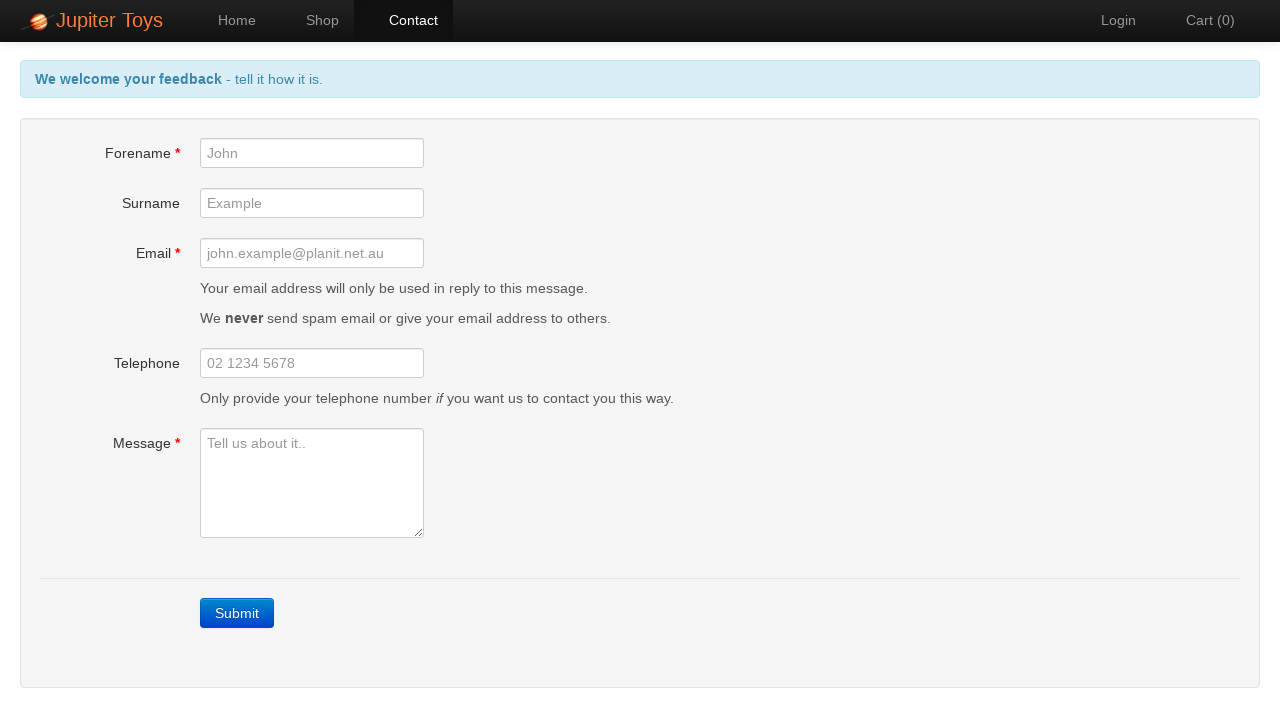

Clicked submit button without filling any fields to trigger validation errors at (237, 613) on .btn-primary
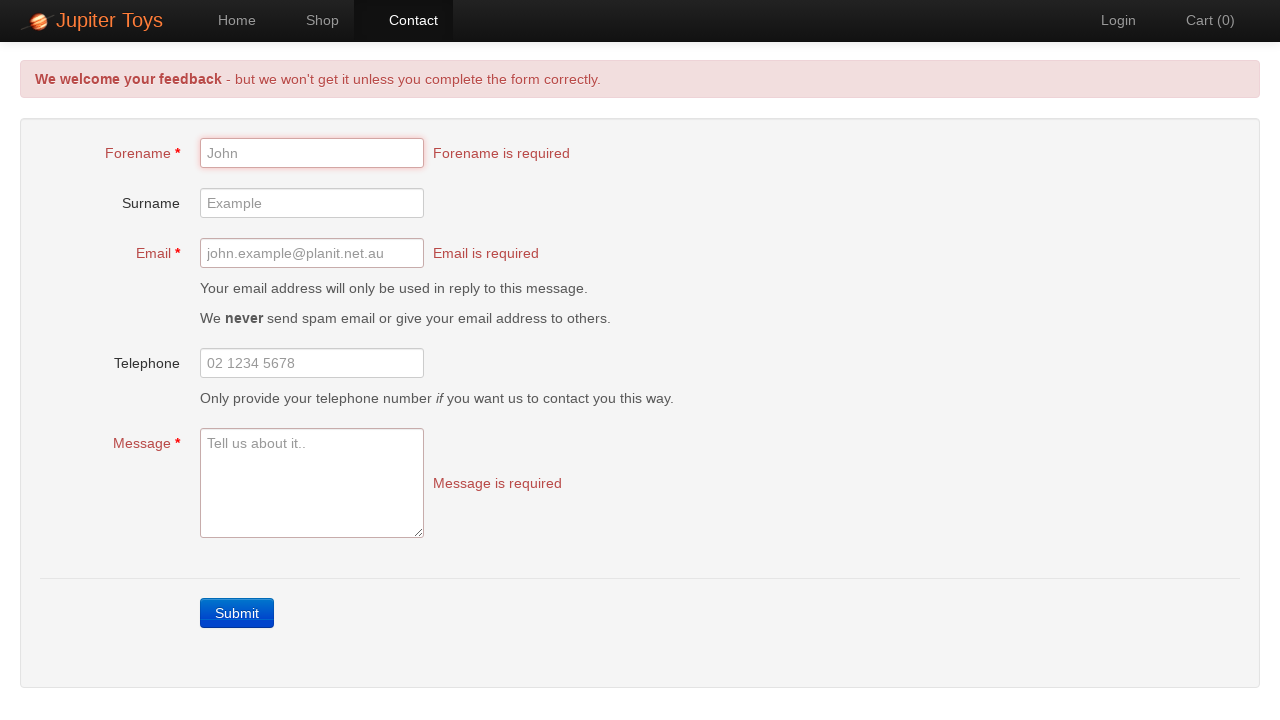

Forename error message appeared
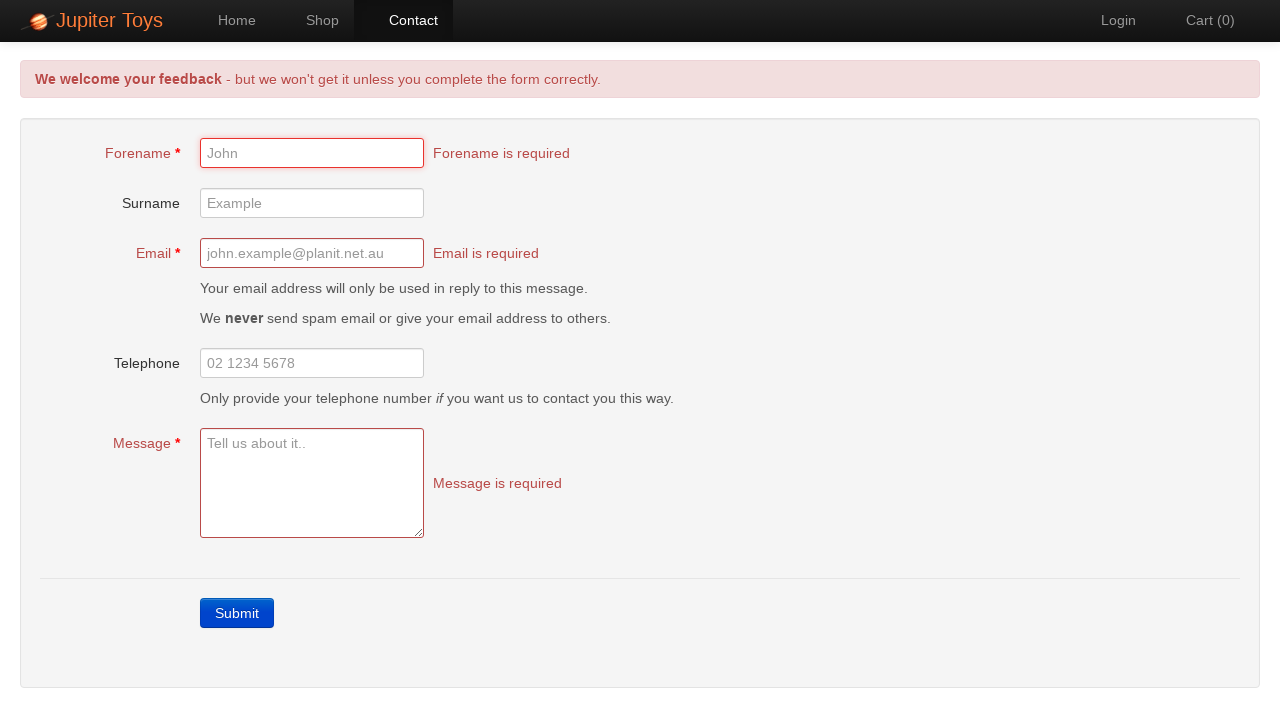

Email error message appeared
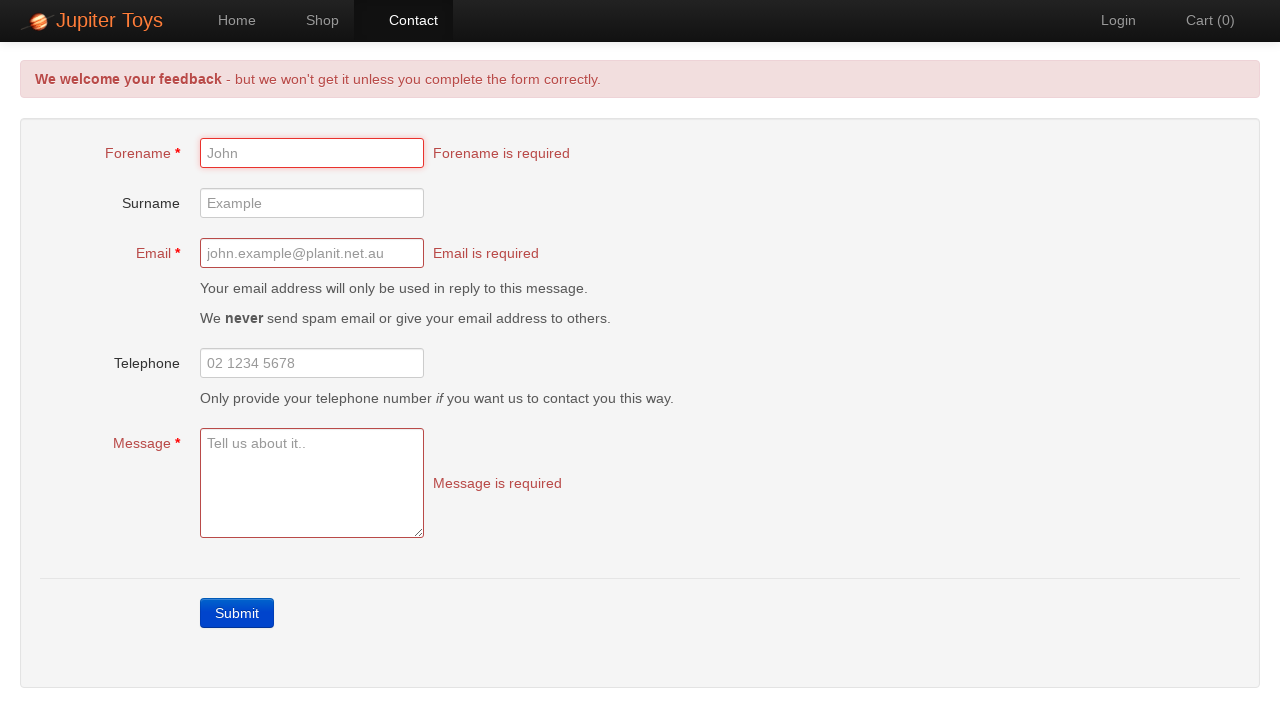

Message error message appeared
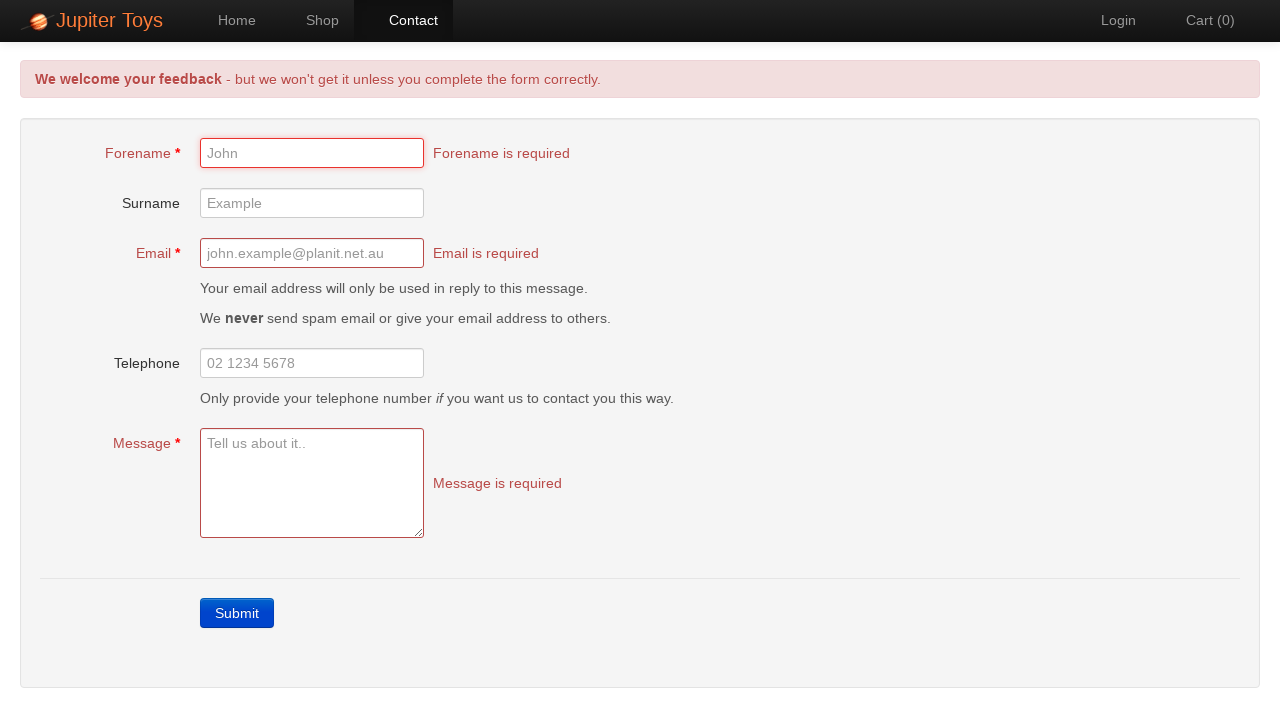

Filled forename field with 'Jennifer' on #forename
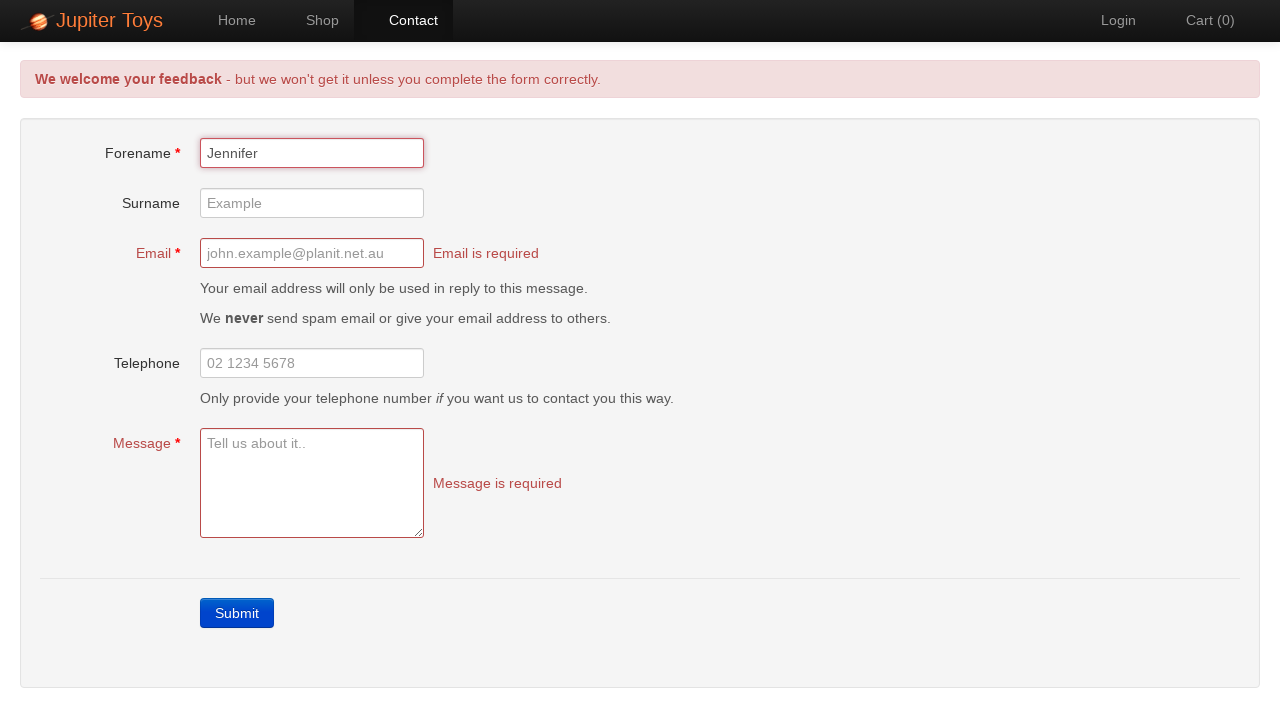

Filled email field with 'jennifer.smith@testmail.com' on #email
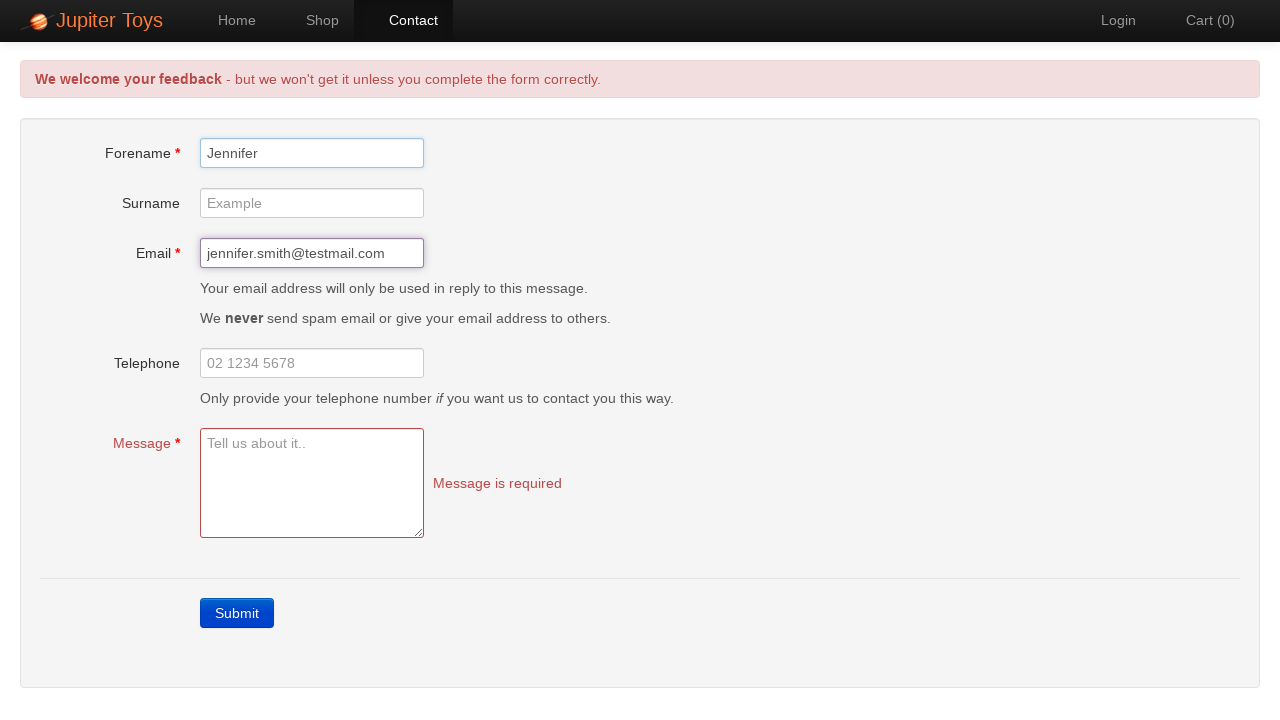

Filled message field with 'Testing the contact form submission process' on #message
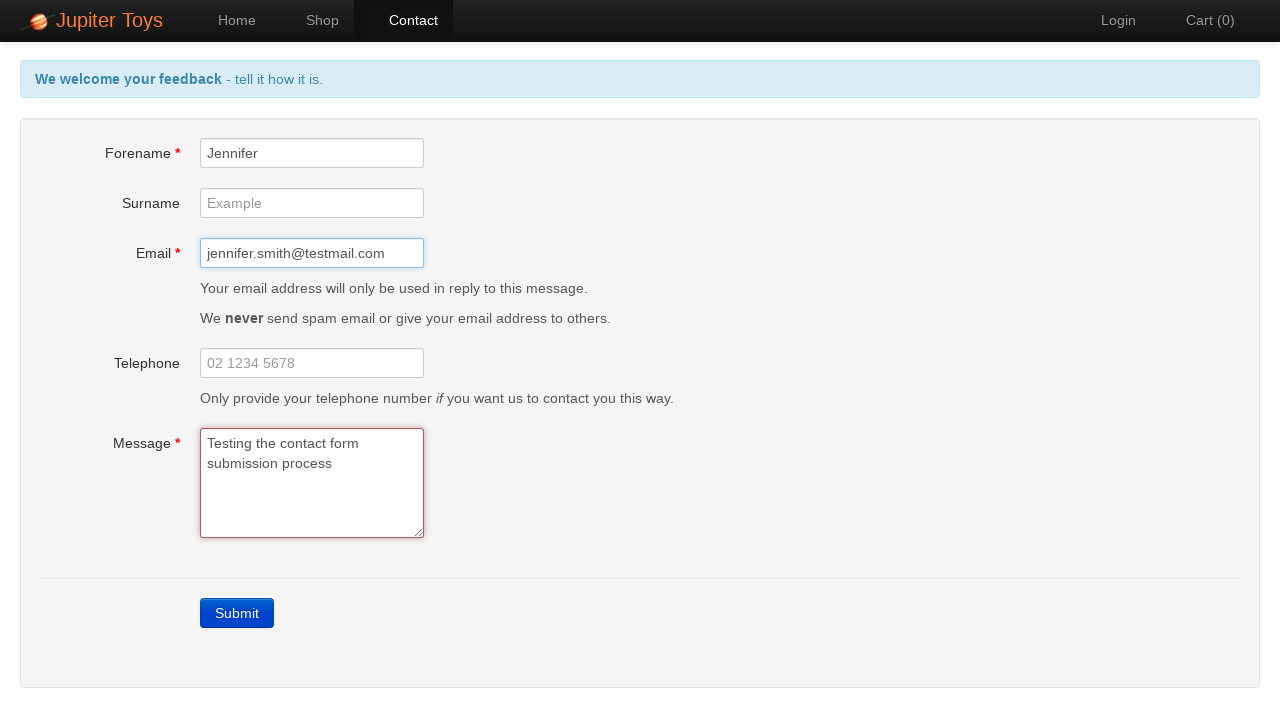

Clicked submit button to submit the form with valid data at (237, 613) on .btn-primary
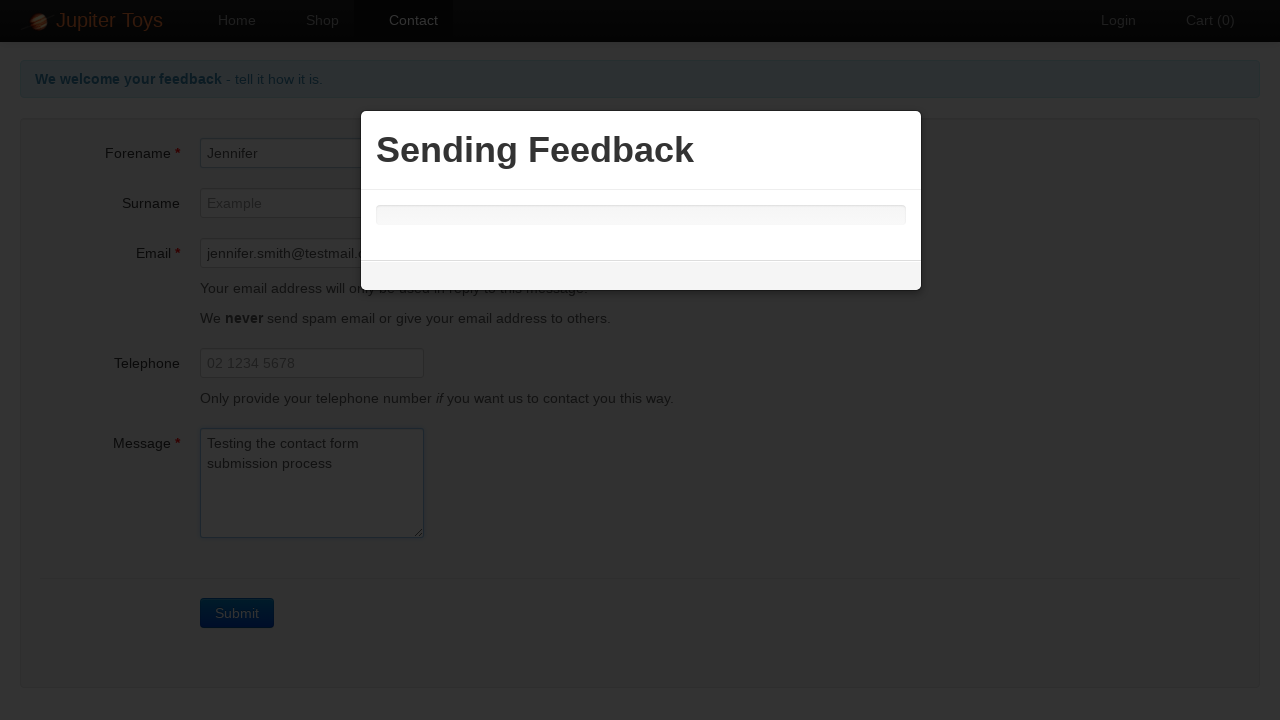

Success message appeared confirming form submission
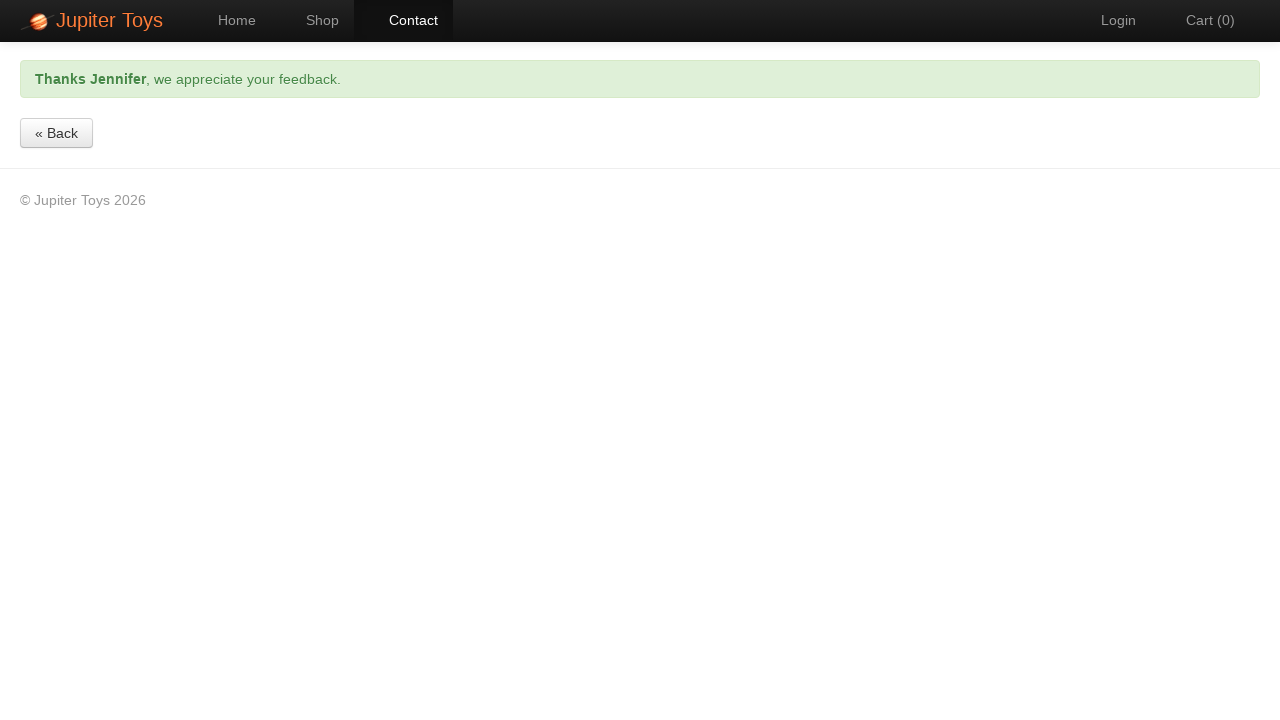

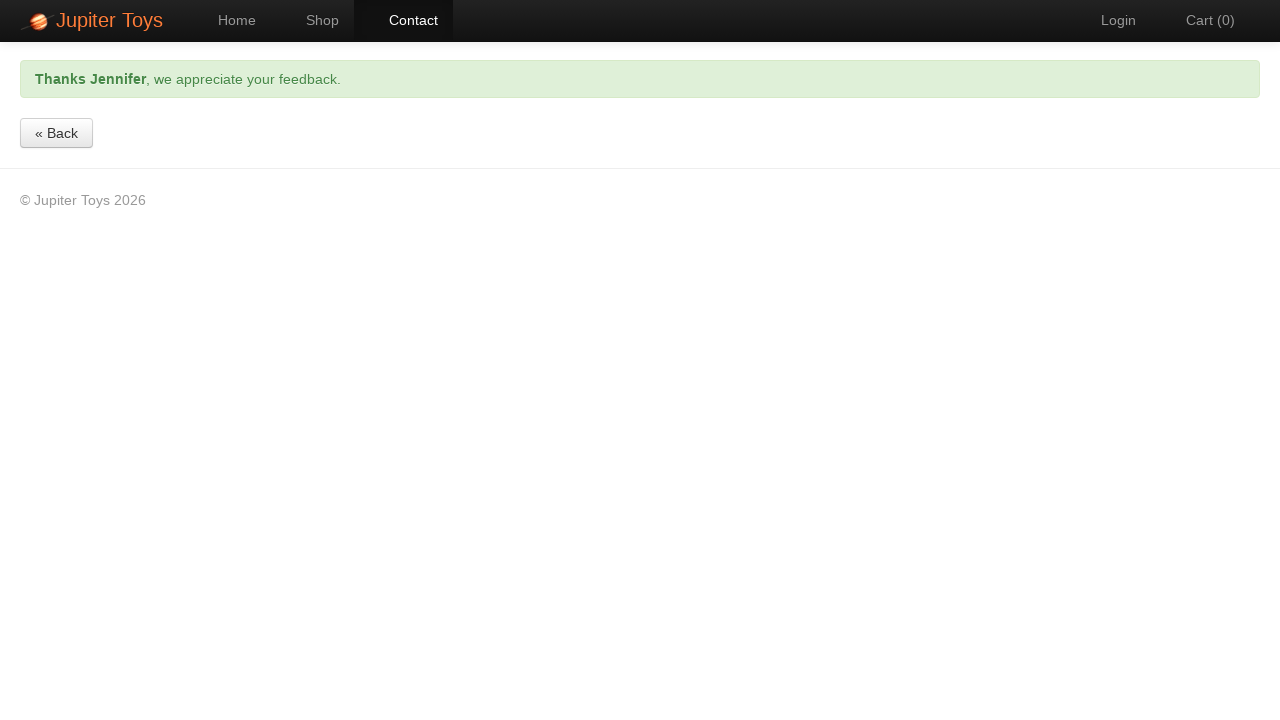